Tests file download functionality by clicking a download button on a form page and waiting for the download to complete

Starting URL: https://seleniumui.moderntester.pl/form.php

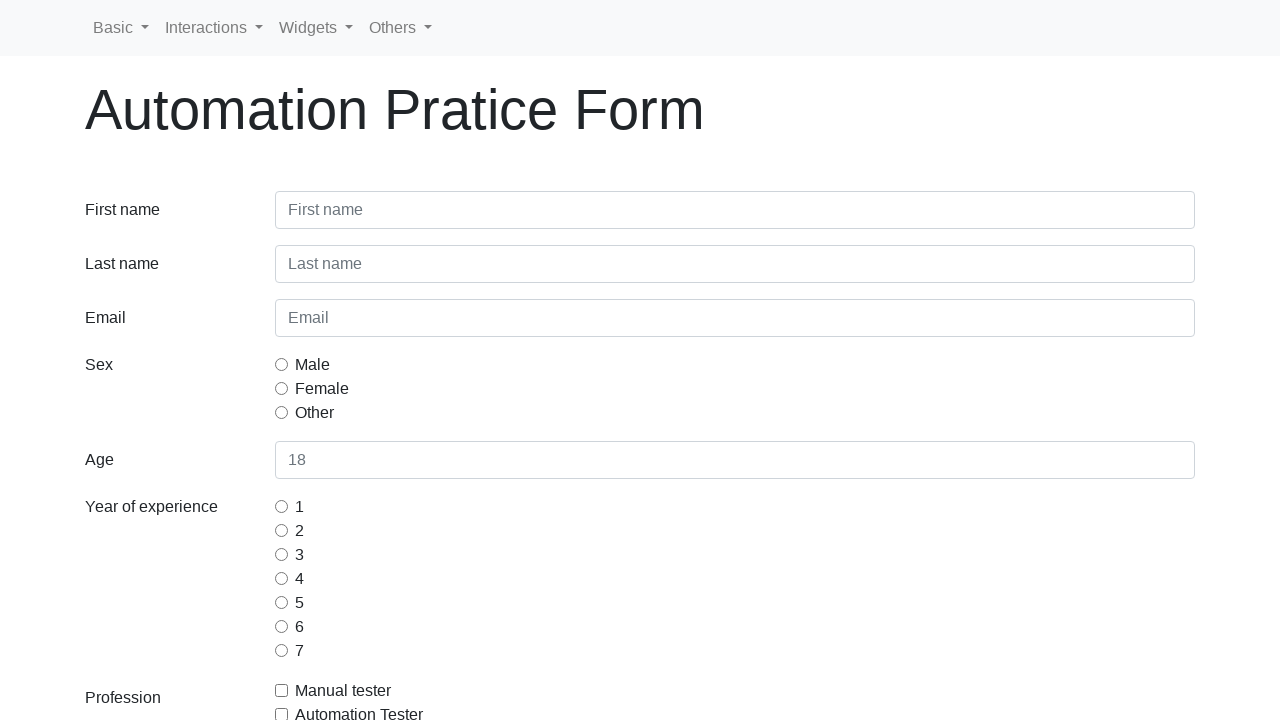

Navigated to form page
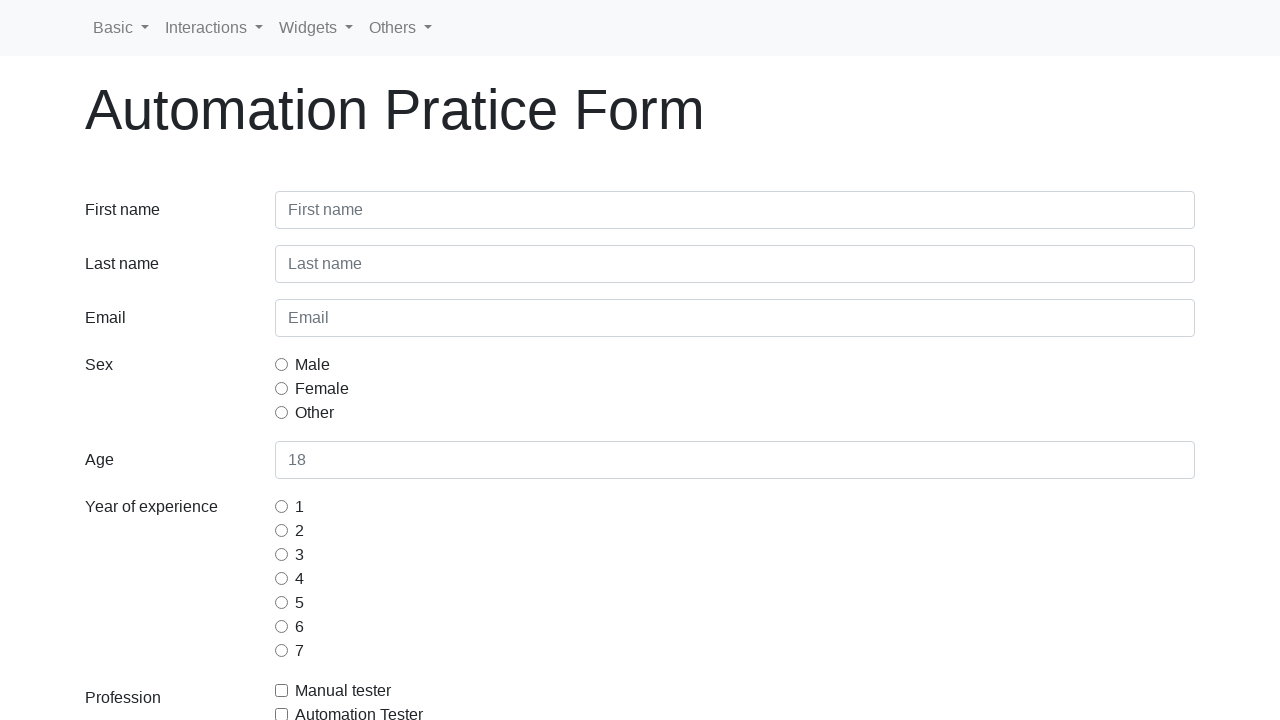

Clicked download button/link at (197, 535) on .col-sm-12 a
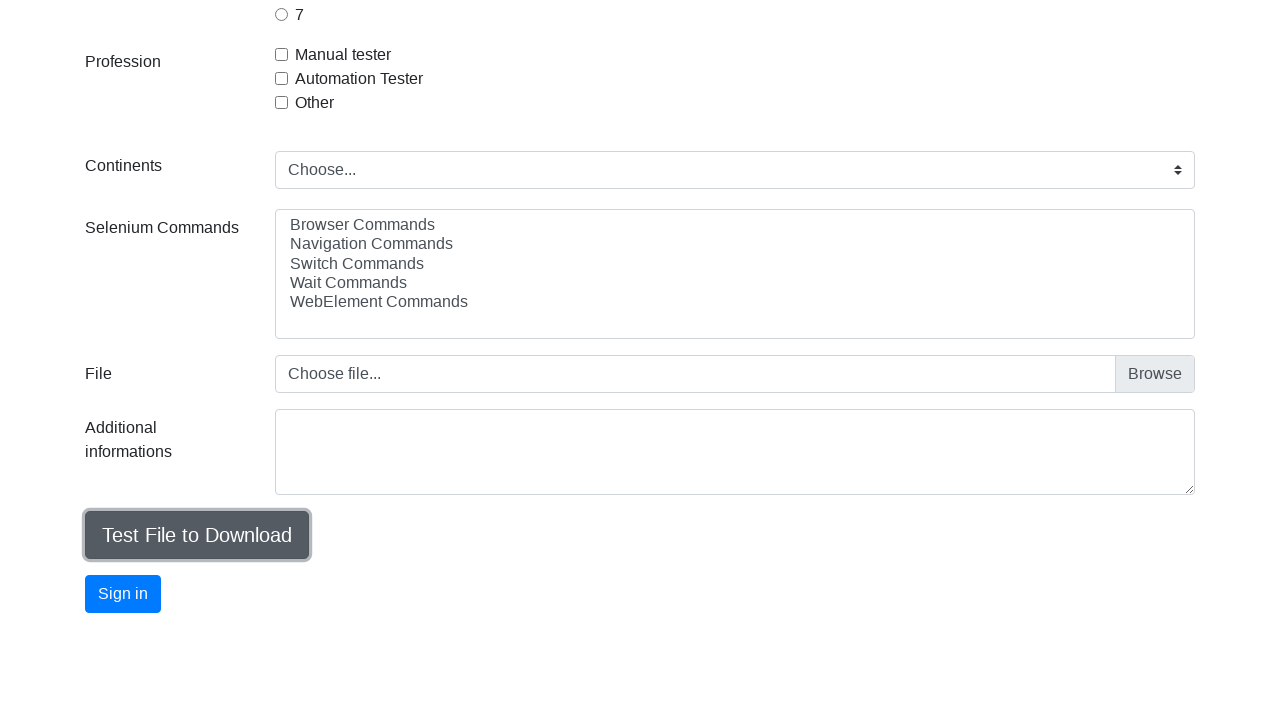

Download completed successfully
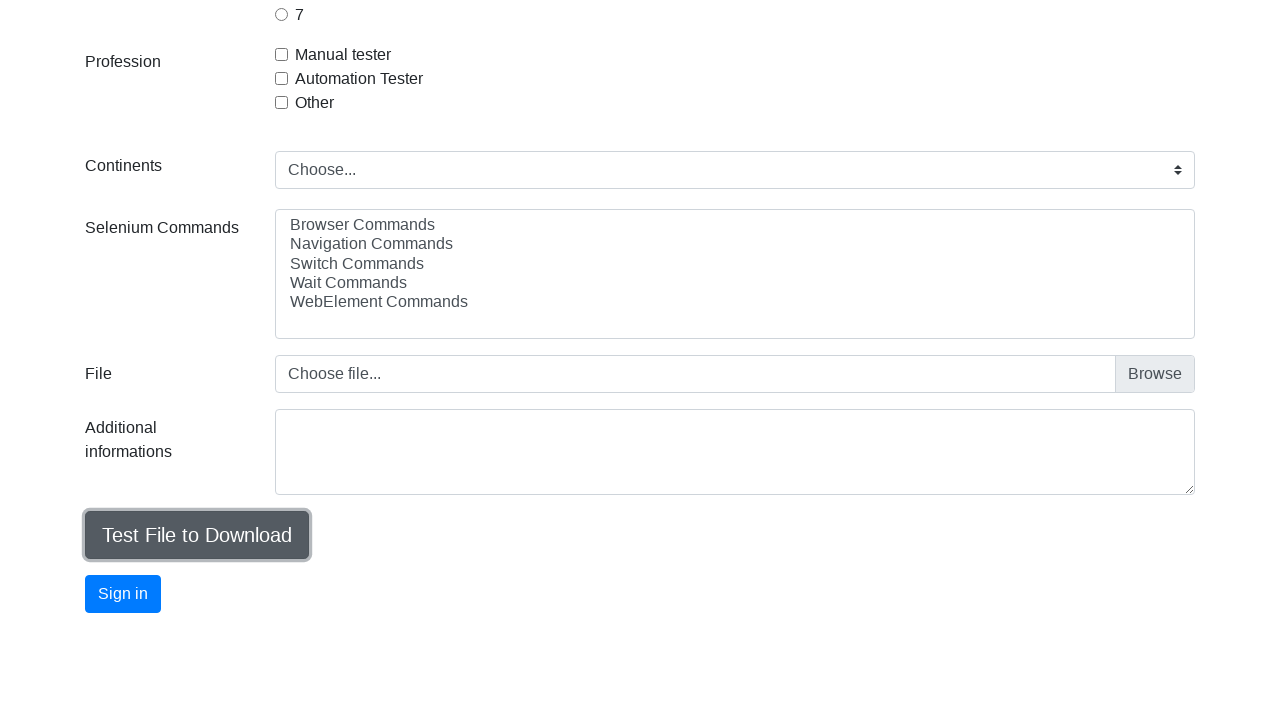

Retrieved download file path
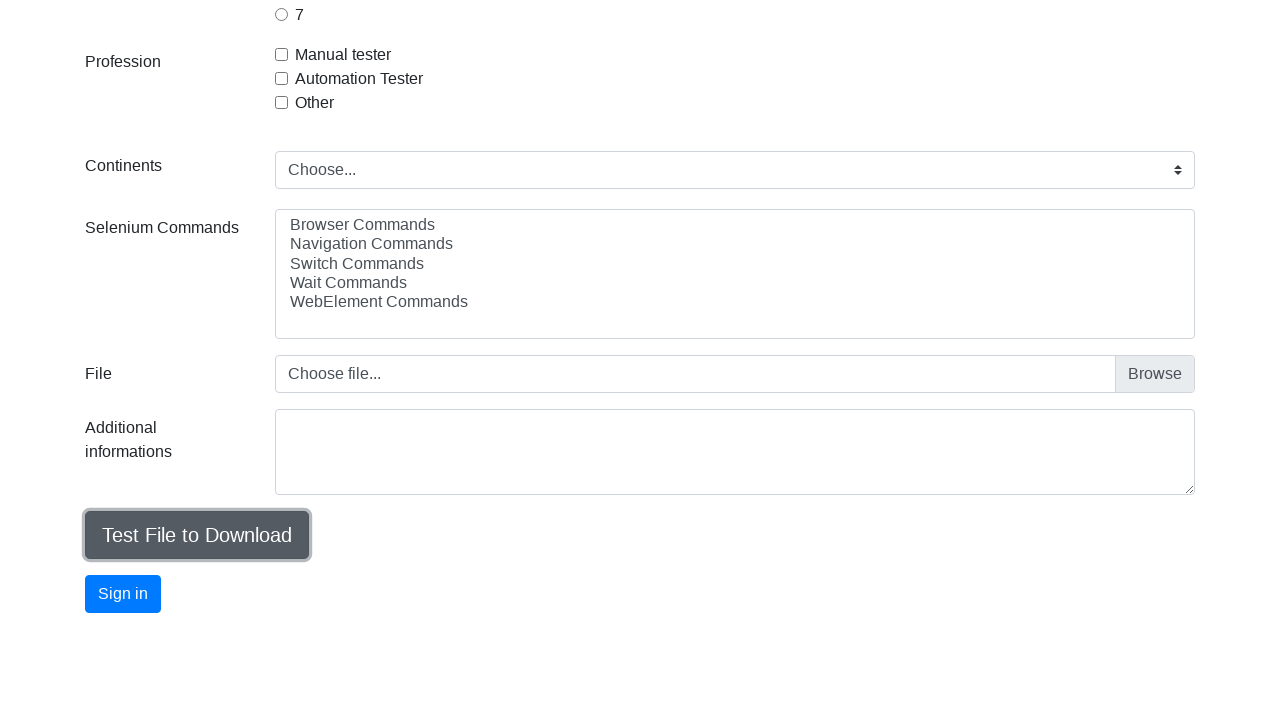

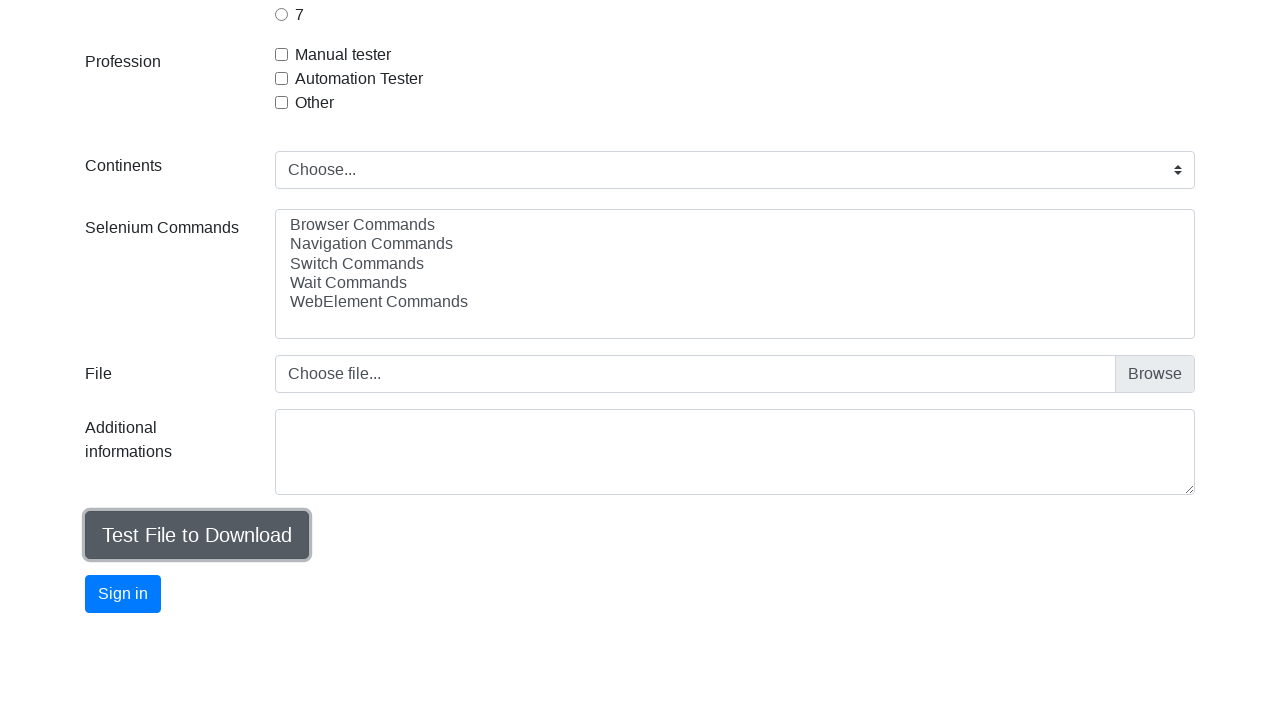